Tests GitHub search functionality by entering a search query in the header search bar and verifying the search results page opens

Starting URL: https://github.com

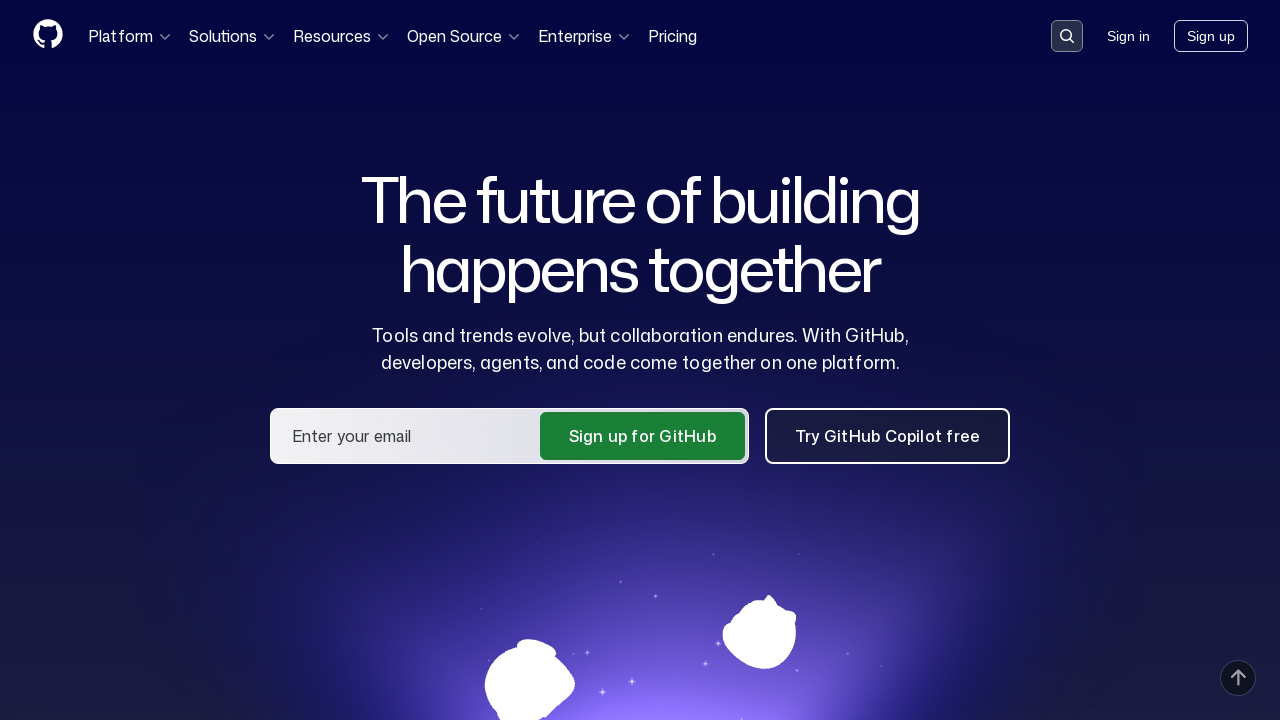

Clicked search button in GitHub header at (1067, 36) on button[data-target='qbsearch-input.inputButton']
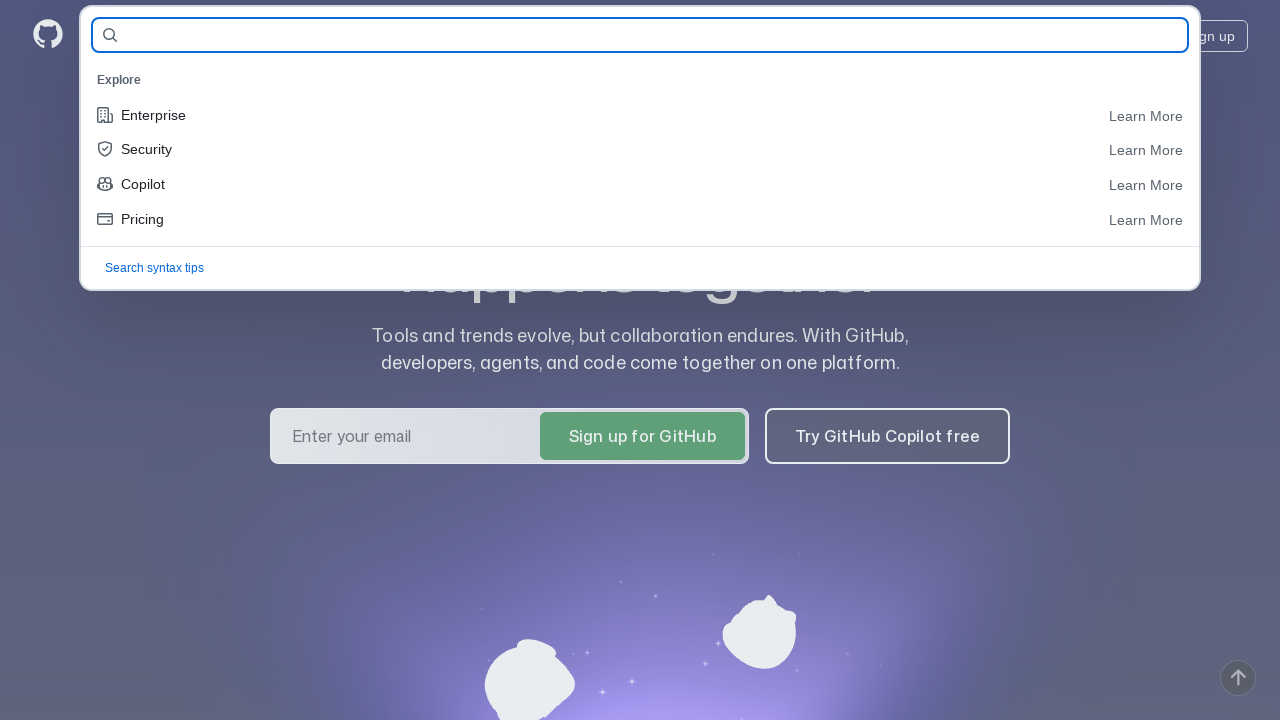

Search dialog appeared
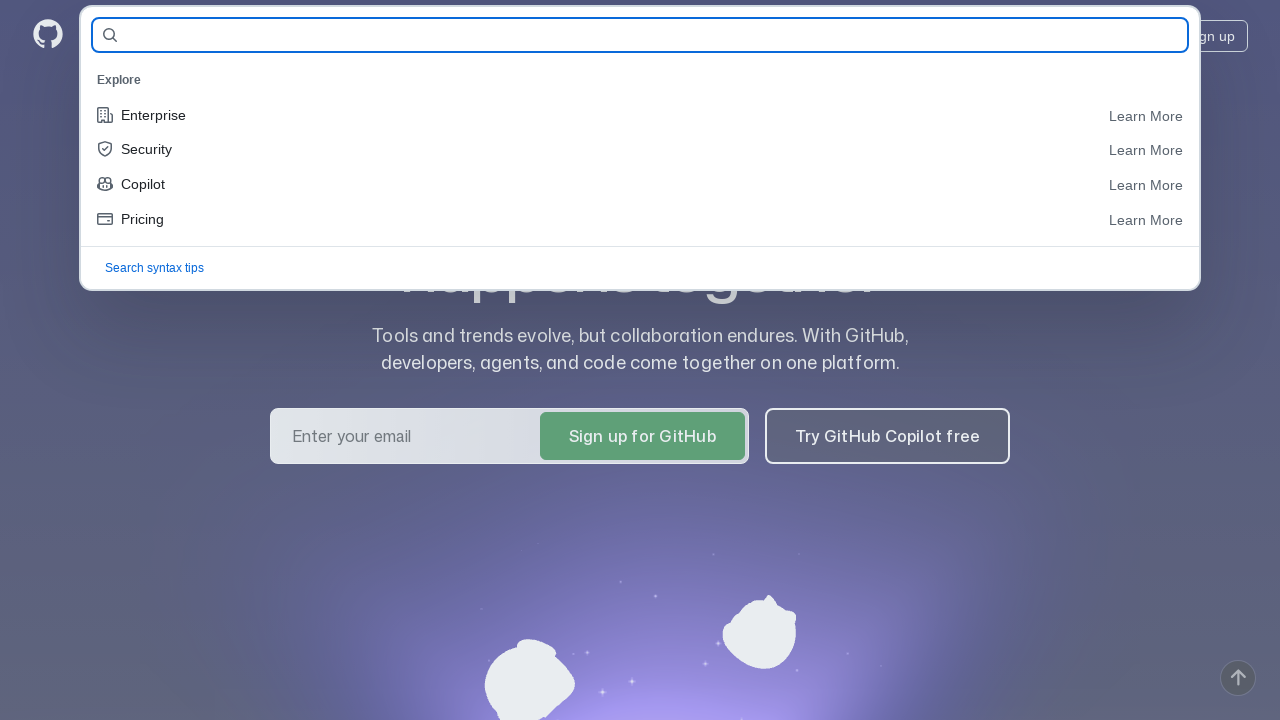

Entered 'test repo' in search query field on input[name='query-builder-test']
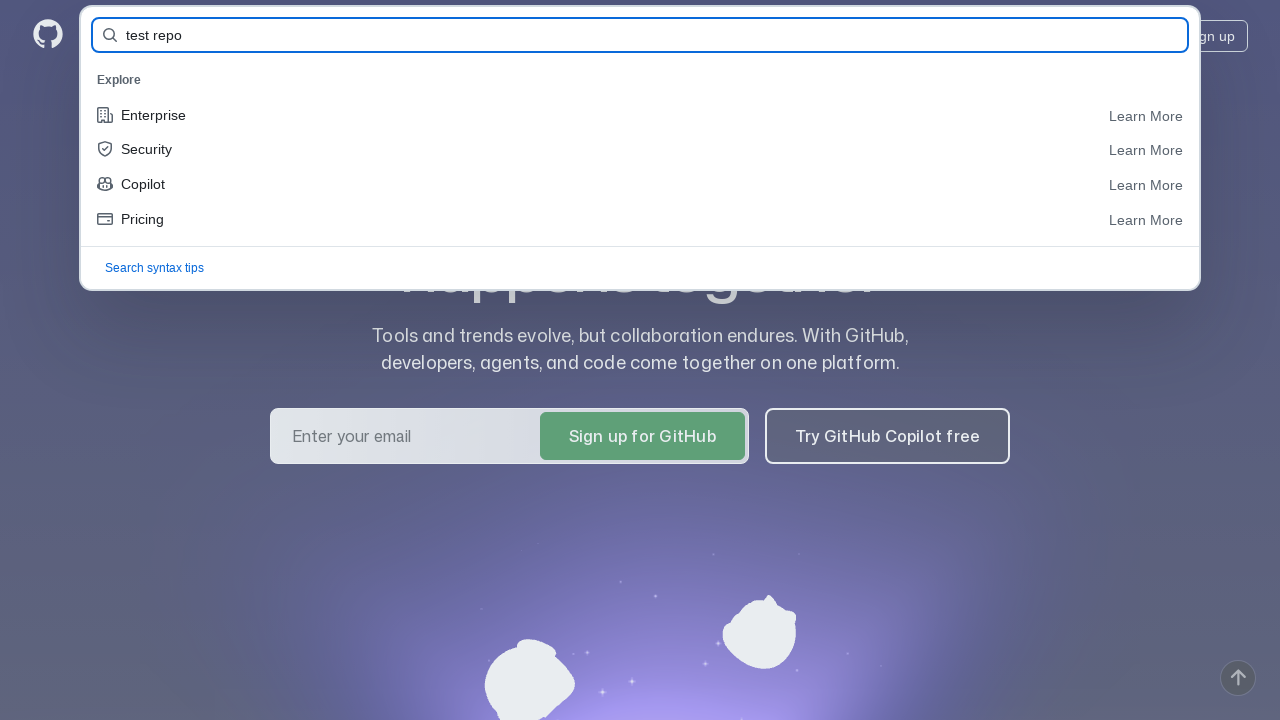

Pressed Enter to submit search query
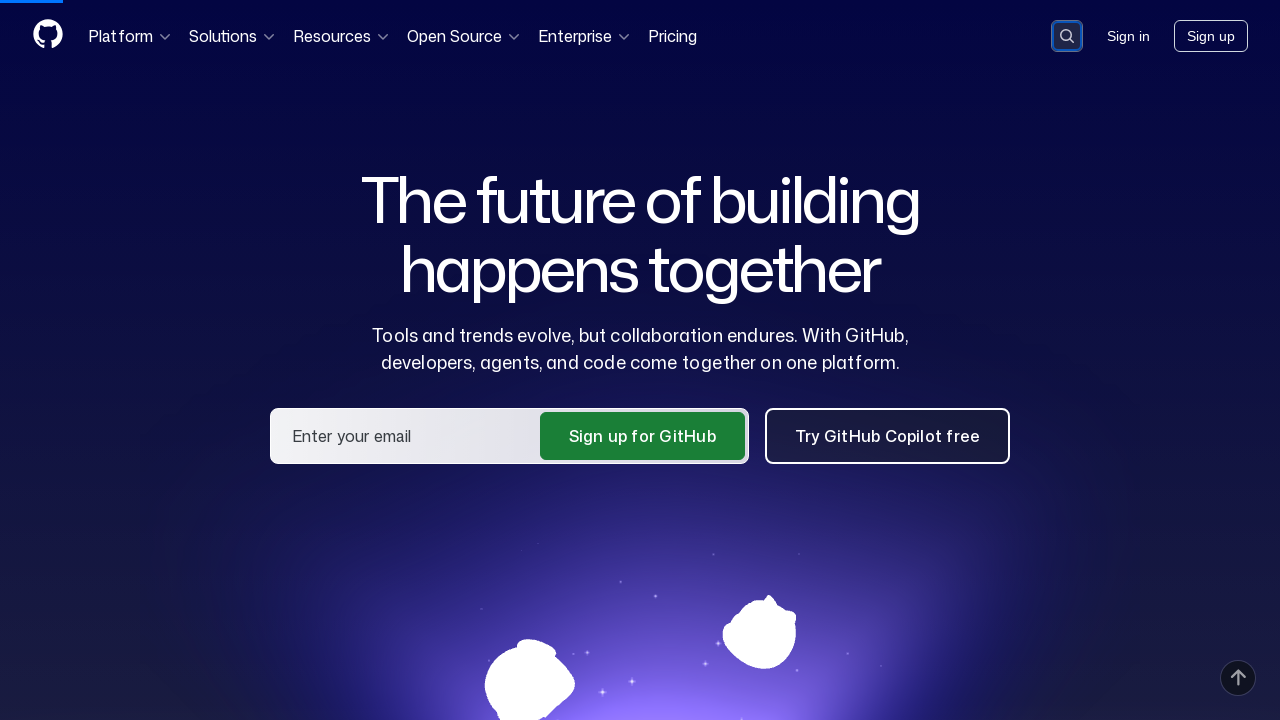

Search results page loaded successfully
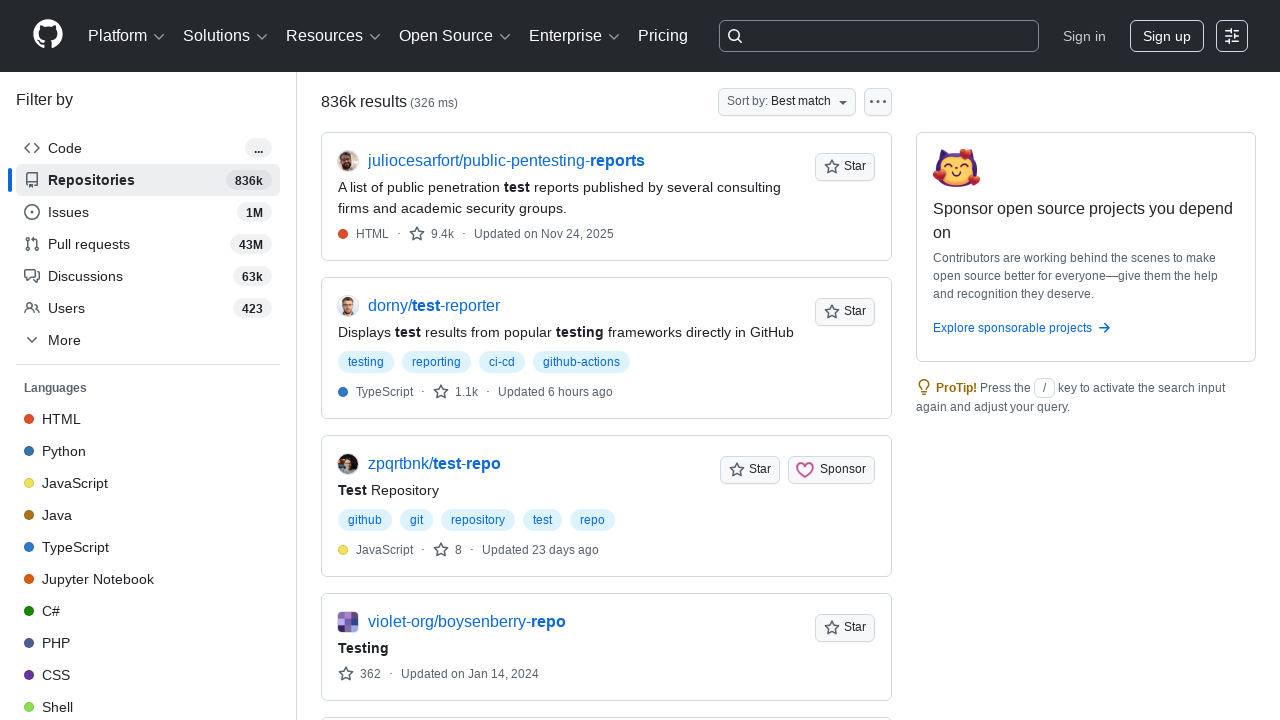

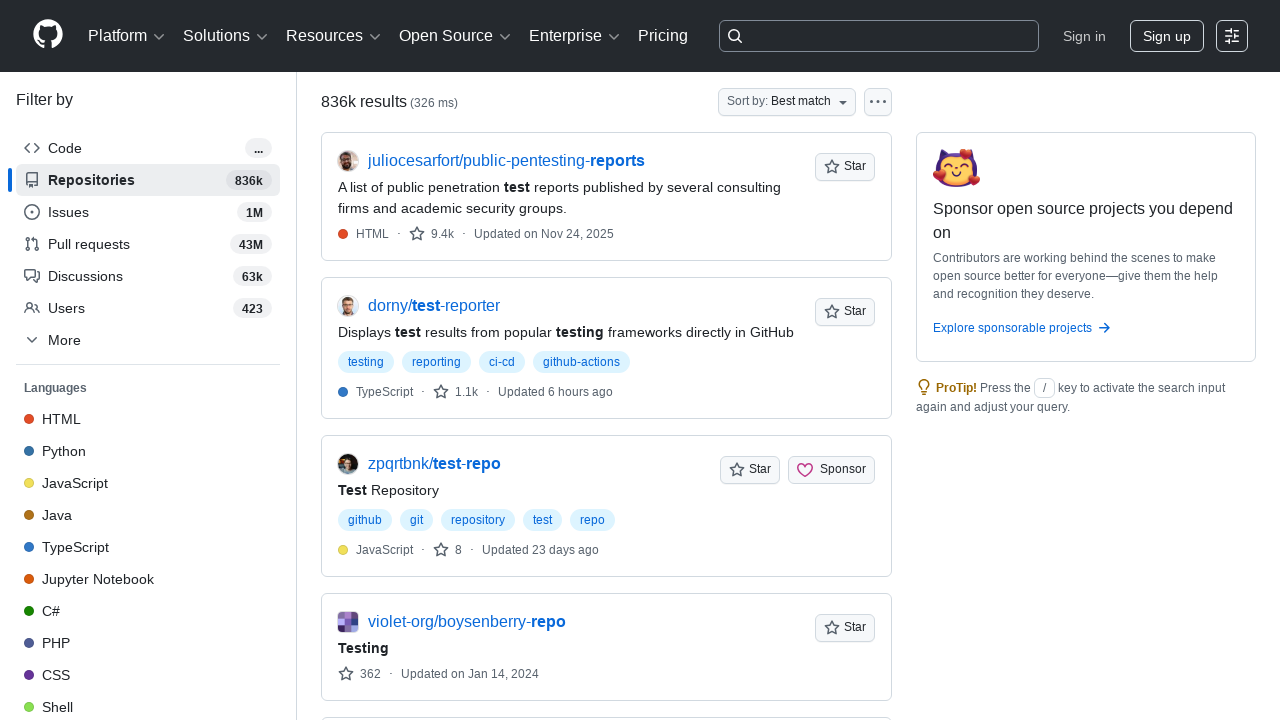